Tests page scrolling using JavaScript to scroll to bottom of page

Starting URL: https://ecommerce-playground.lambdatest.io/index.php?route=common/home

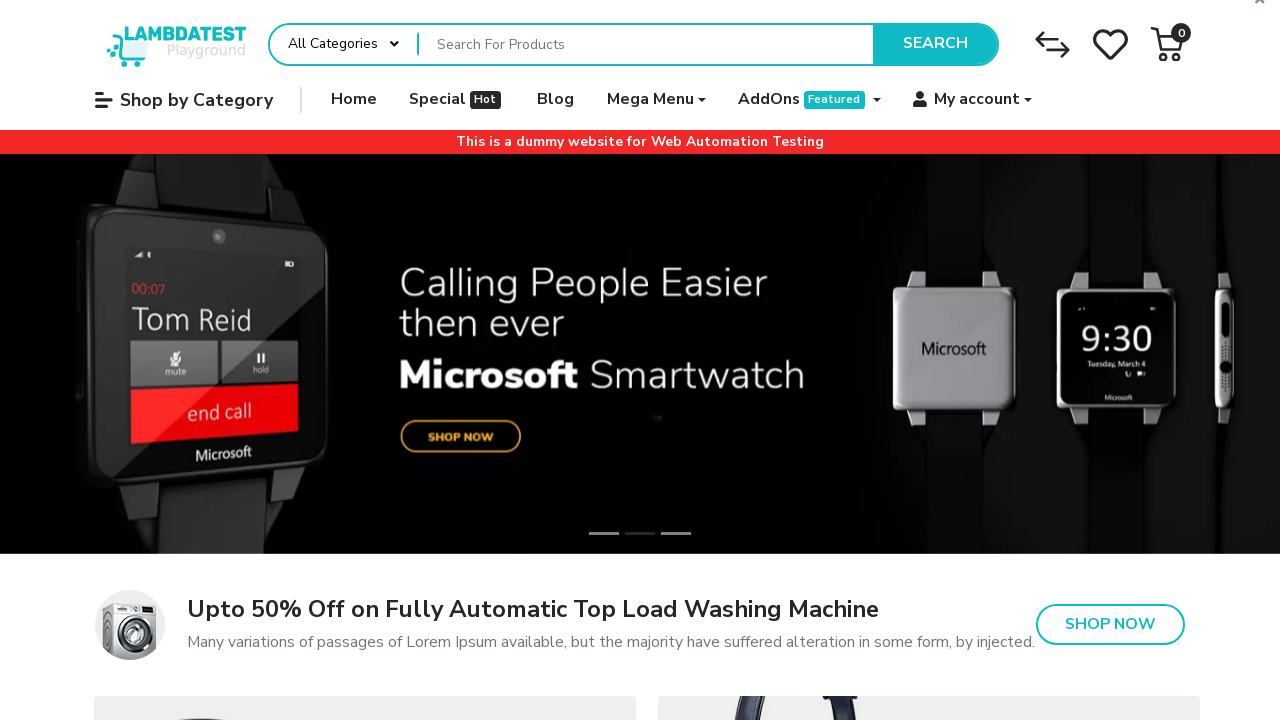

Scrolled to bottom of page using JavaScript
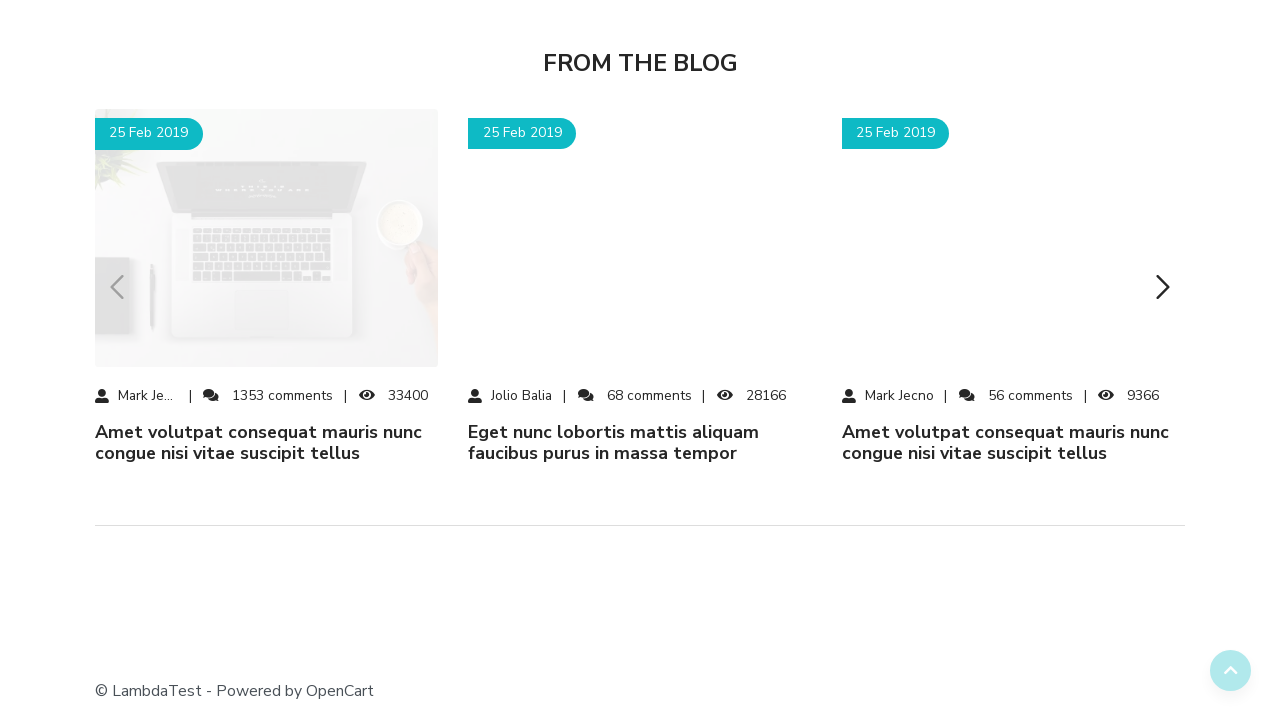

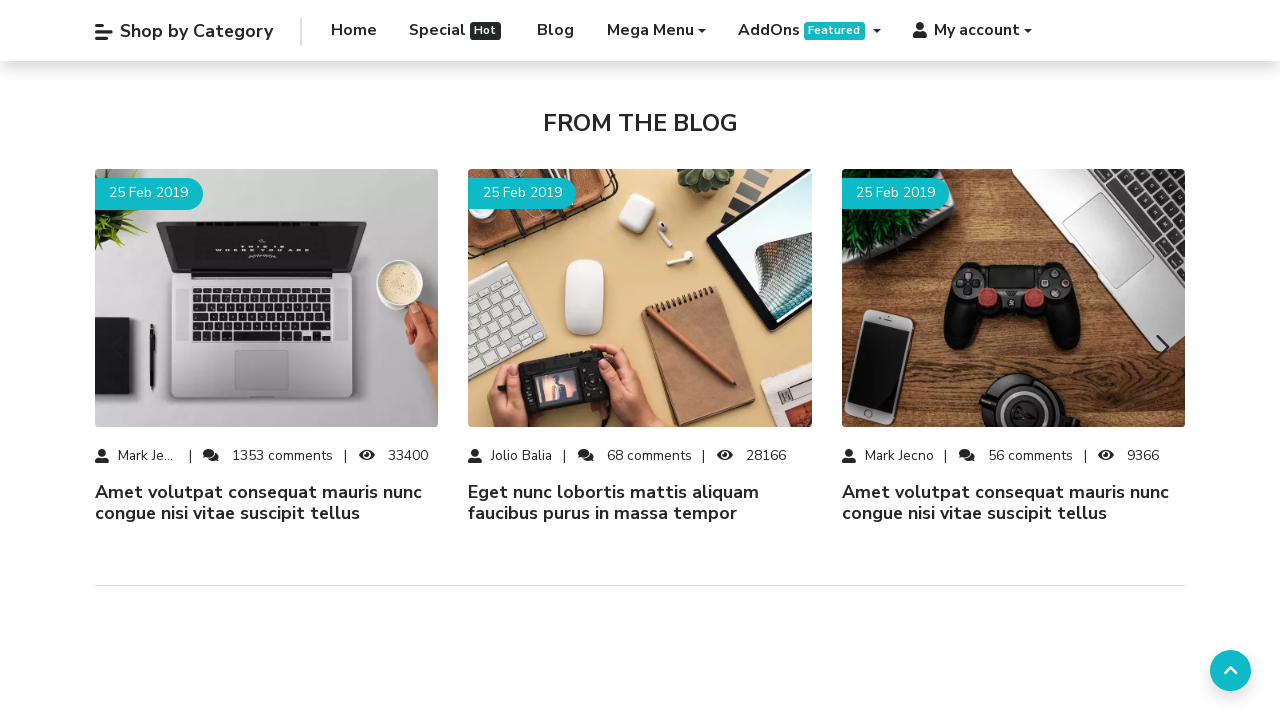